Verifies the page title is correct after navigating to the login form

Starting URL: https://the-internet.herokuapp.com/

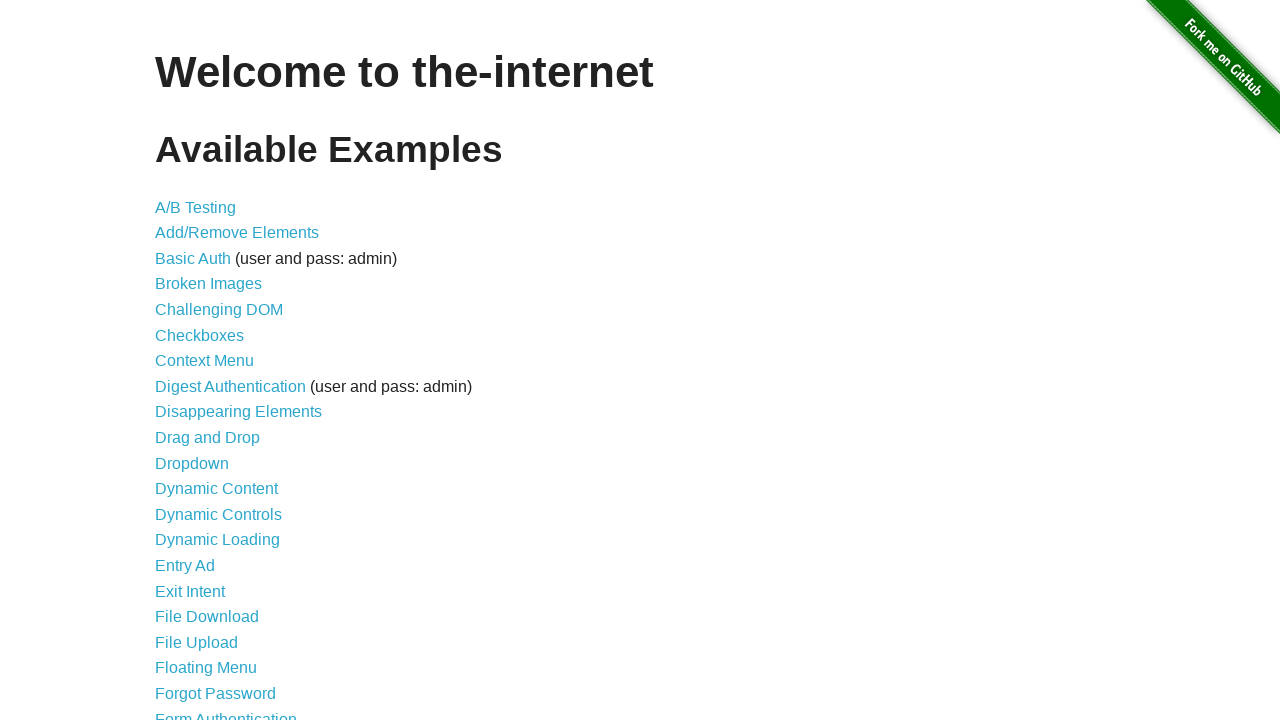

Clicked on Form Authentication link at (226, 712) on a:has-text('Form Authentication')
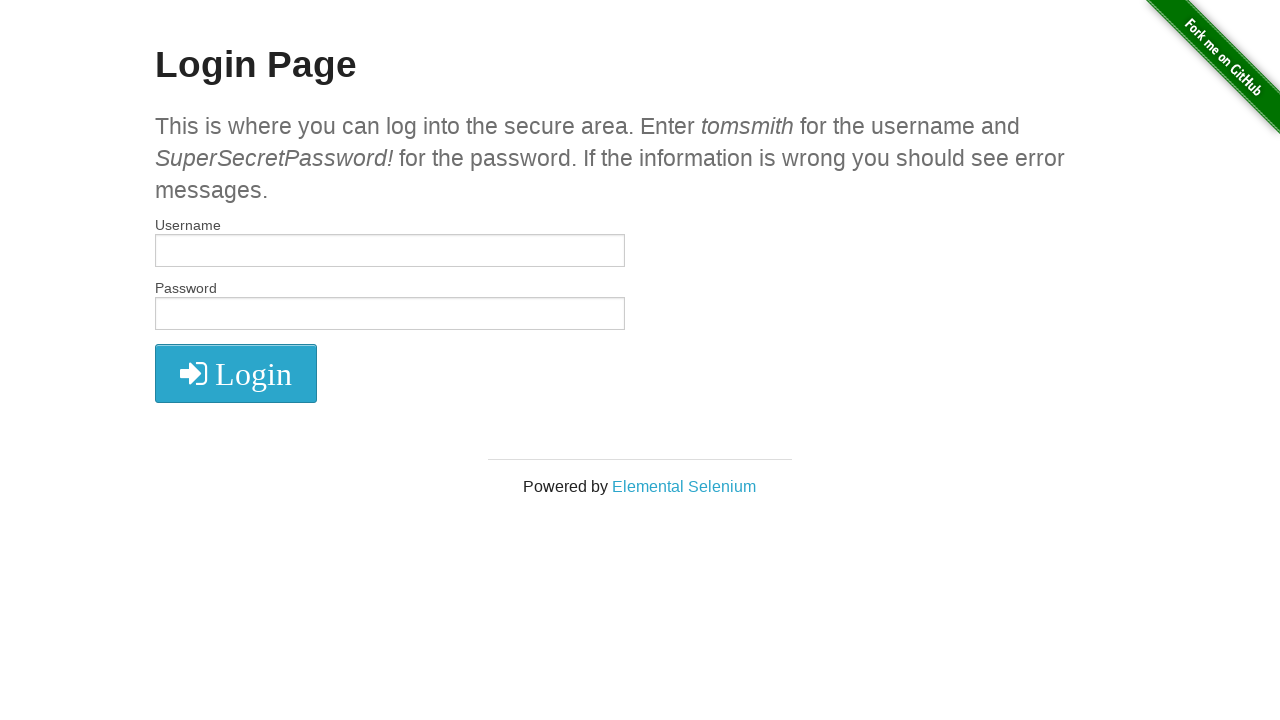

Verified the page title is 'The Internet'
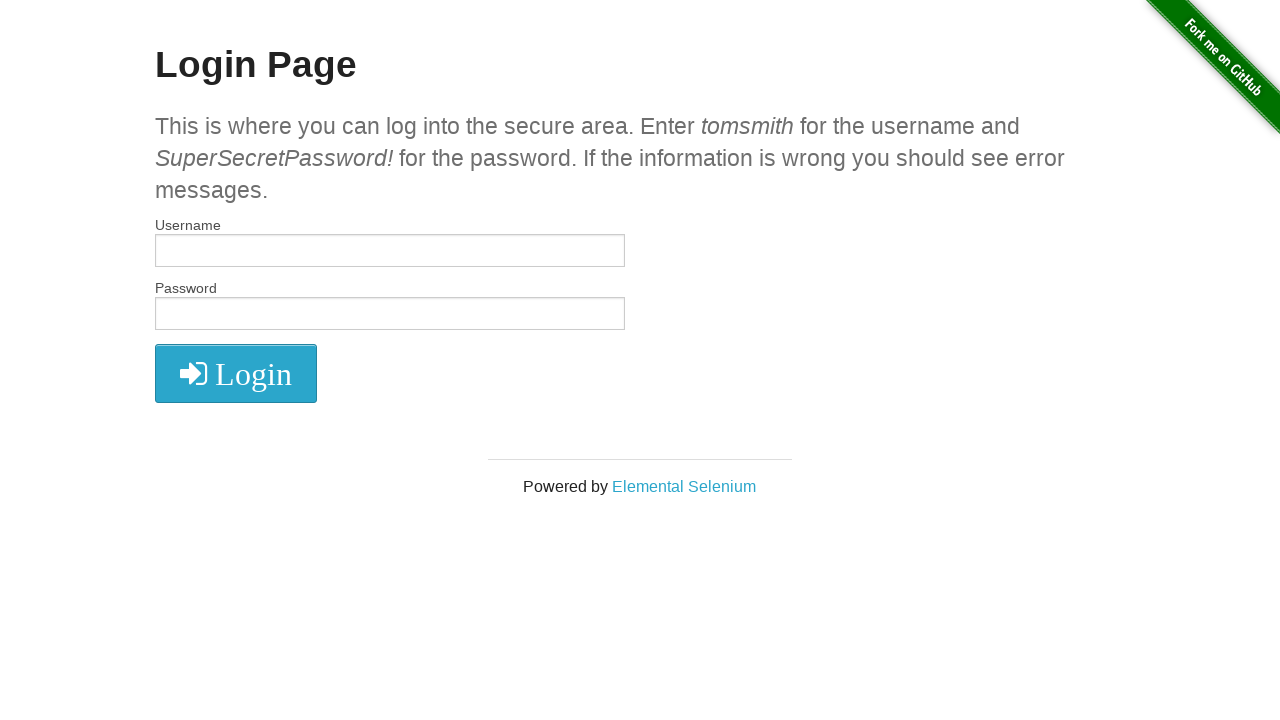

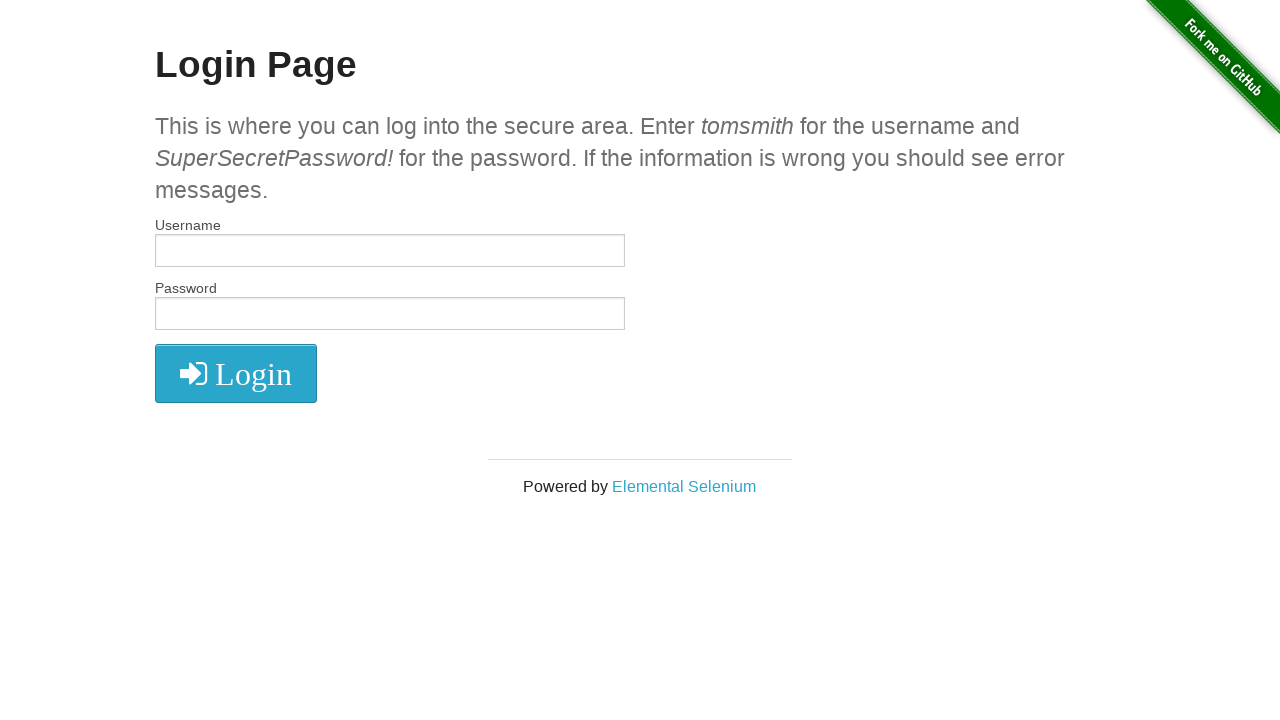